Tests filling an input field on the frames test page

Starting URL: http://applitools.github.io/demo/TestPages/FramesTestPage/

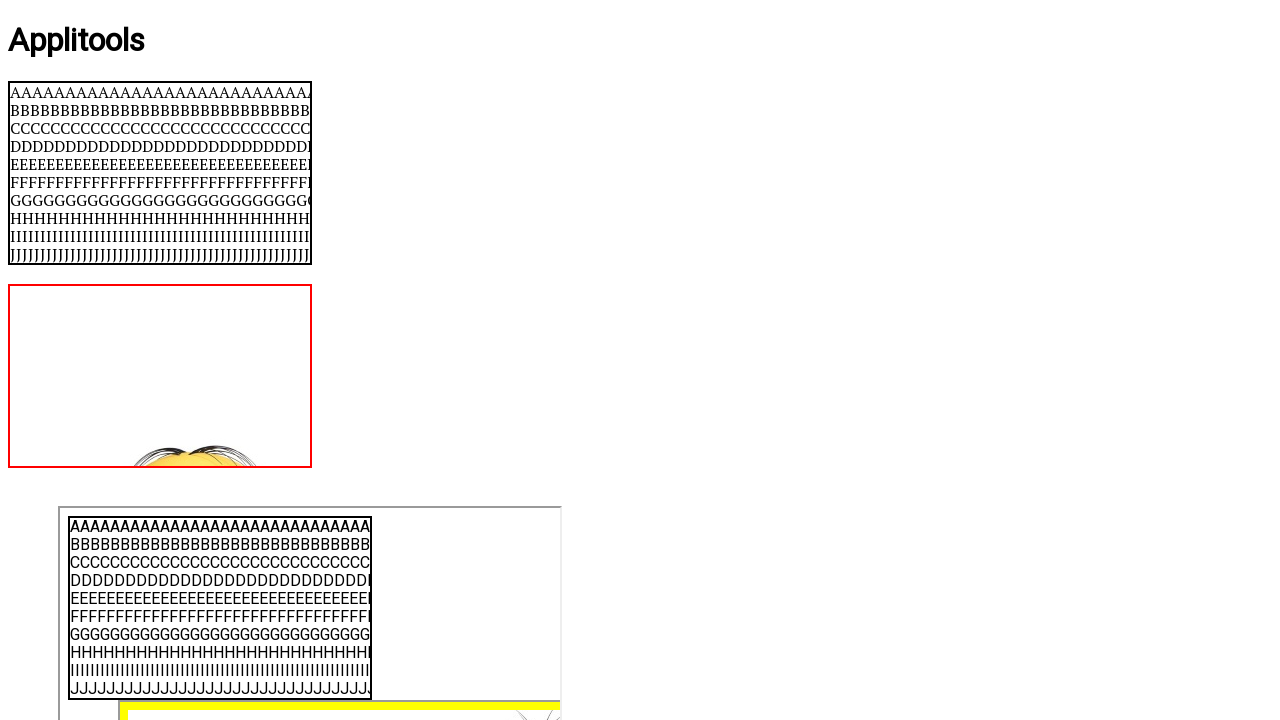

Filled input field with 'My Input' on frames test page on input
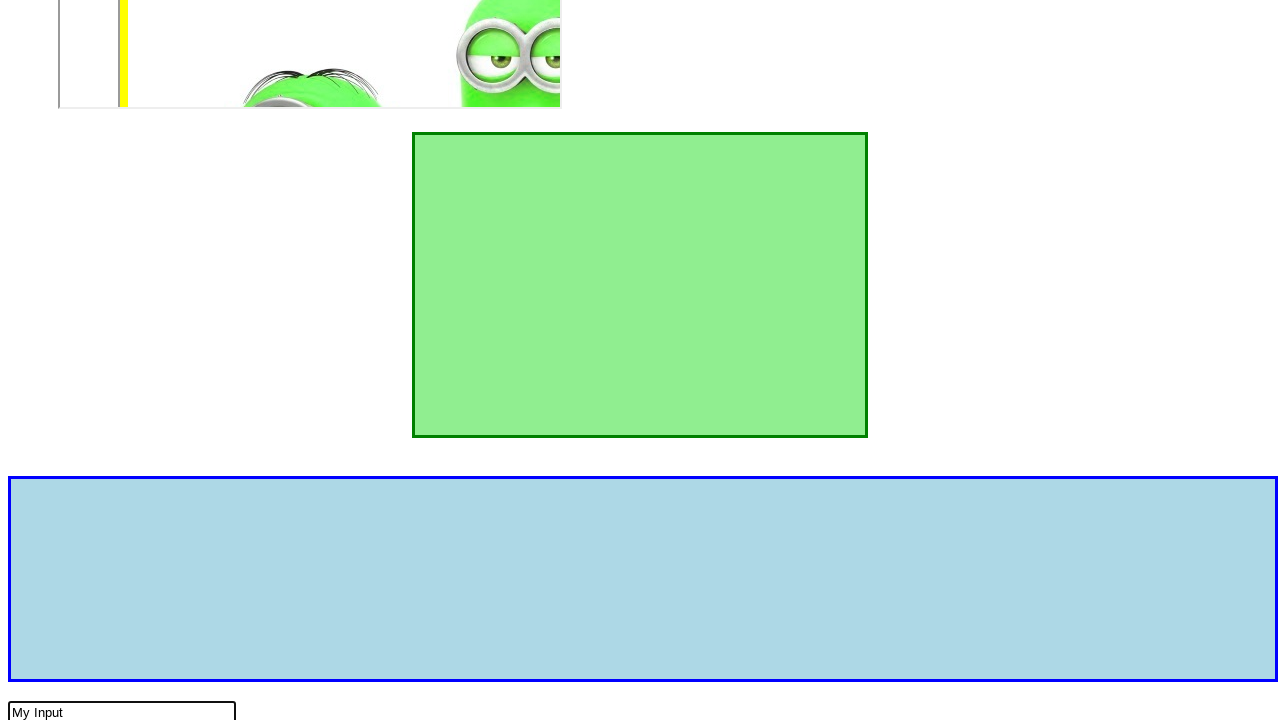

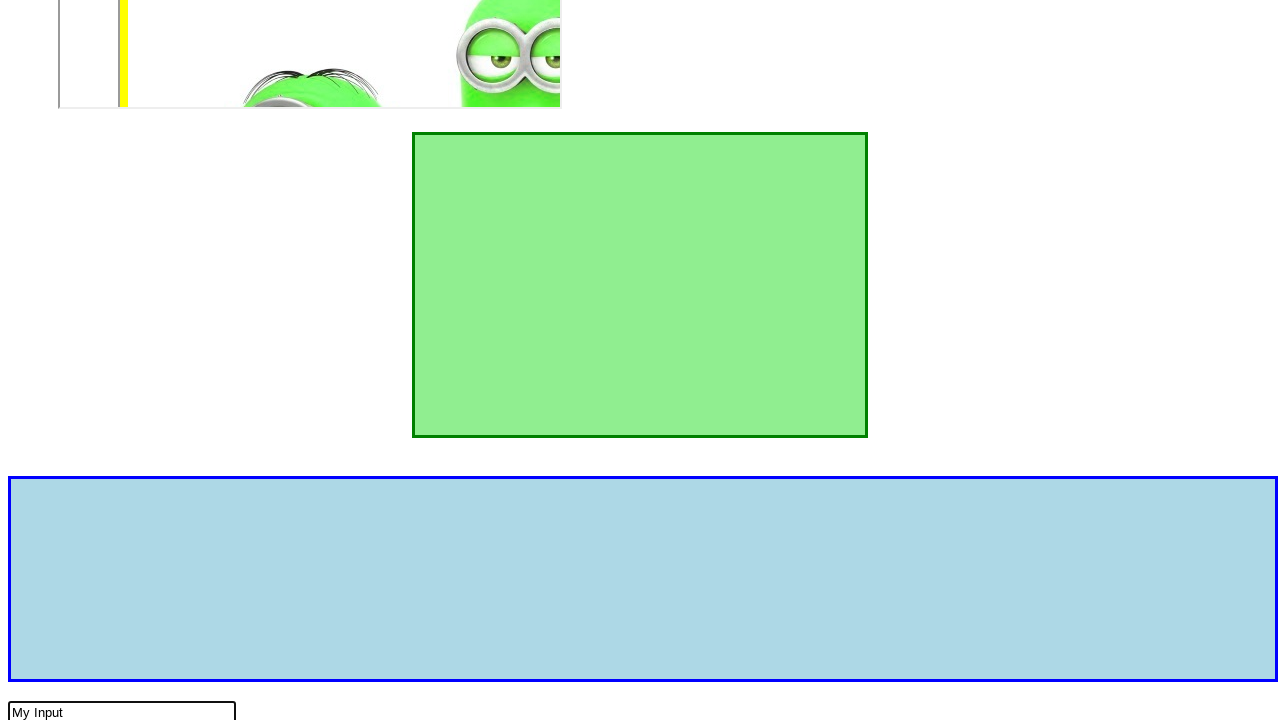